Tests hover functionality by moving the mouse over the third image and verifying that the hidden text becomes visible

Starting URL: http://the-internet.herokuapp.com/hovers

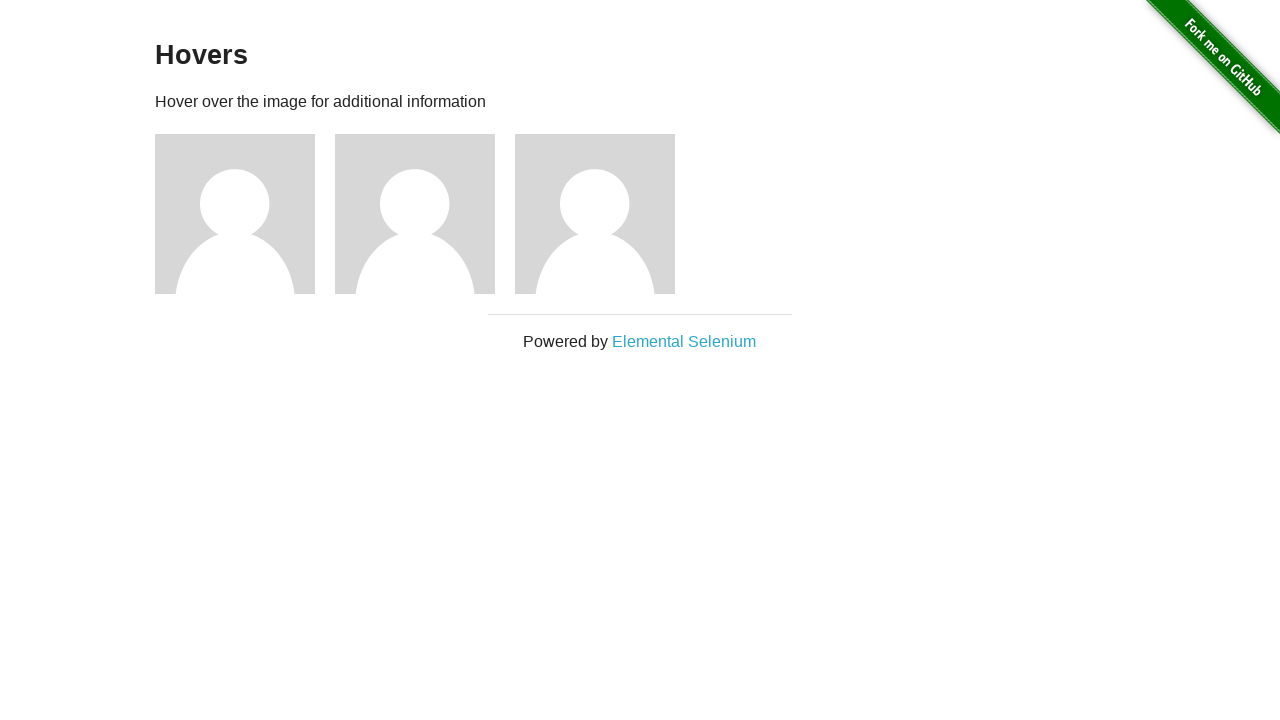

Located the third image element (user3)
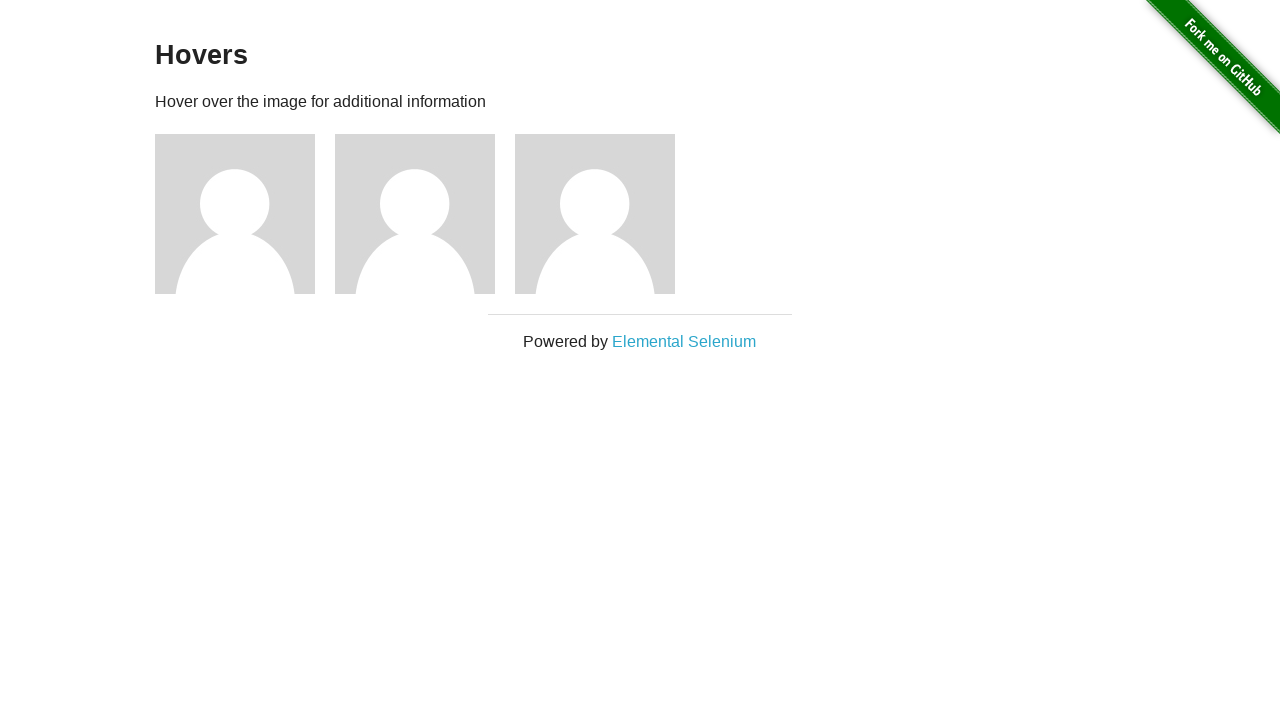

Hovered over the third image to reveal hidden text at (595, 214) on xpath=//h5[.='name: user3']/../preceding-sibling::img
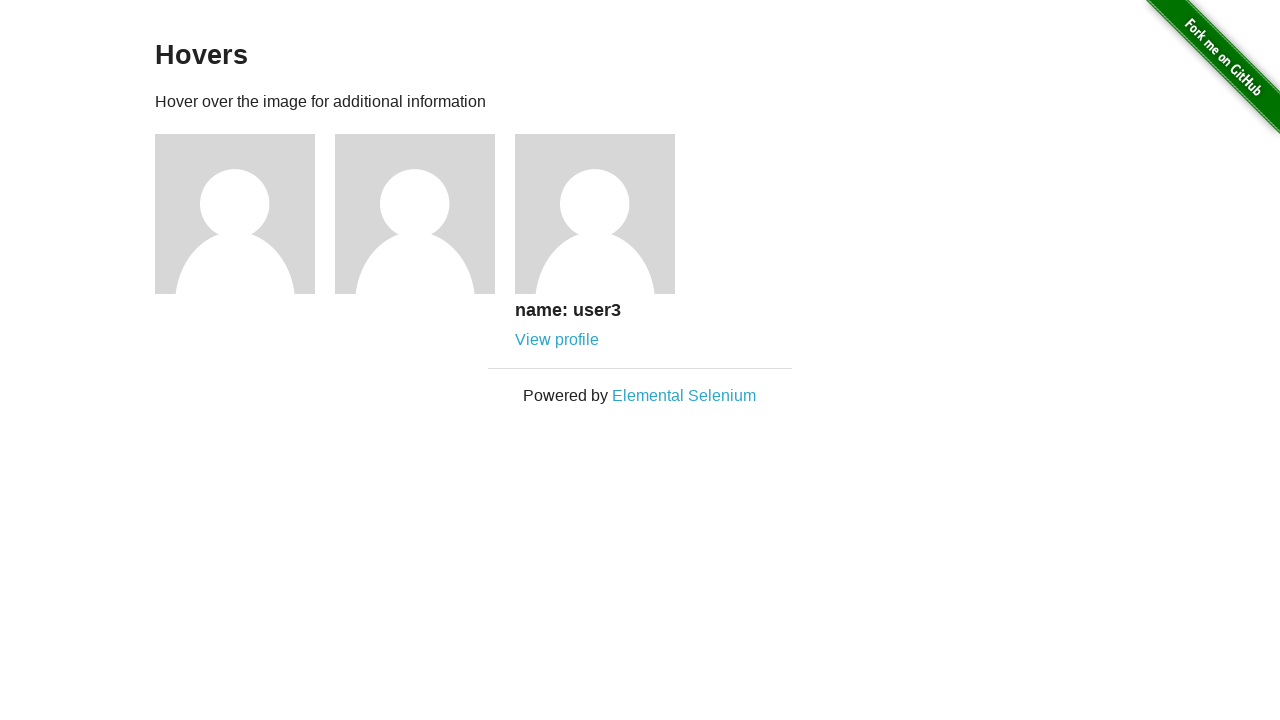

Located the hidden text element 'name: user3'
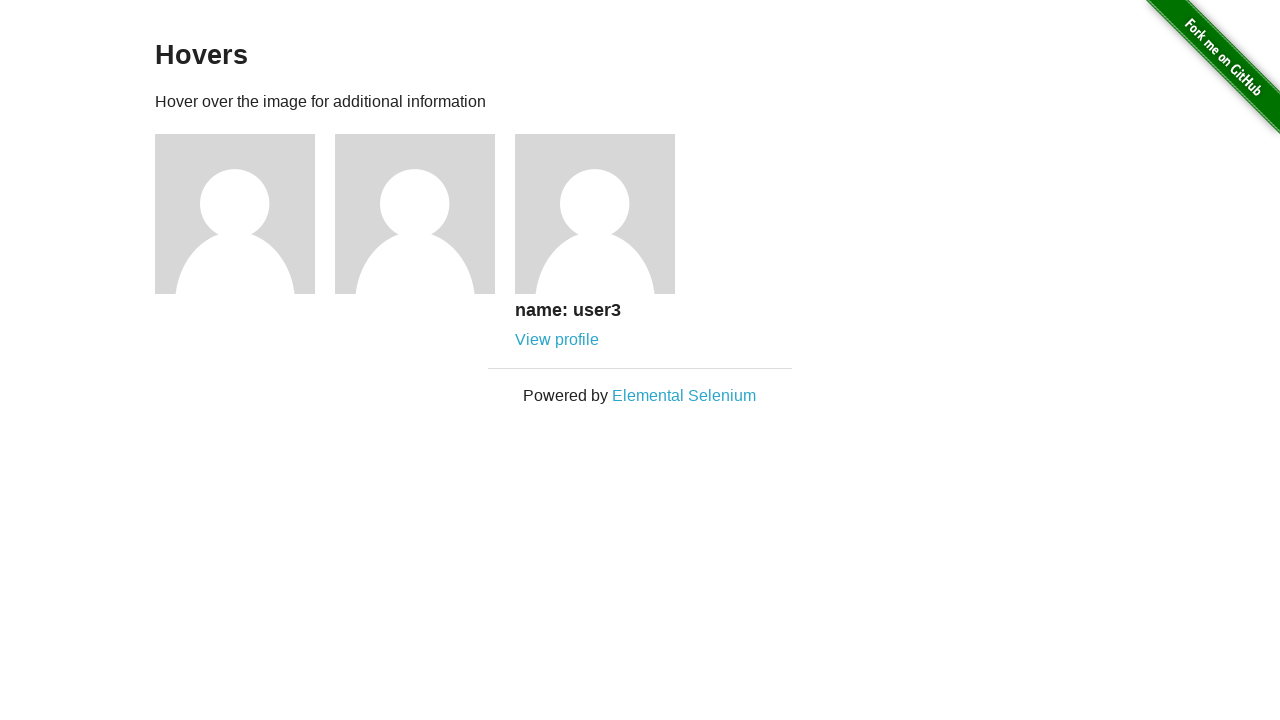

Verified that 'name: user3' text is now visible after hovering
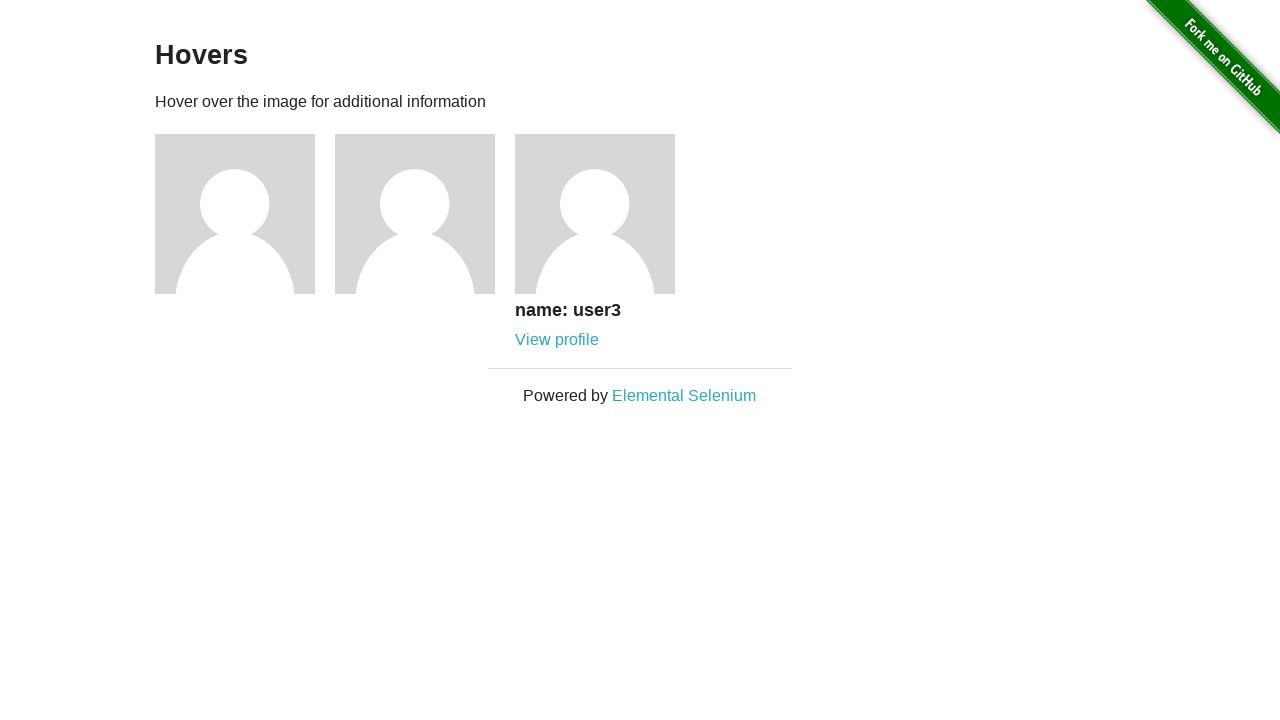

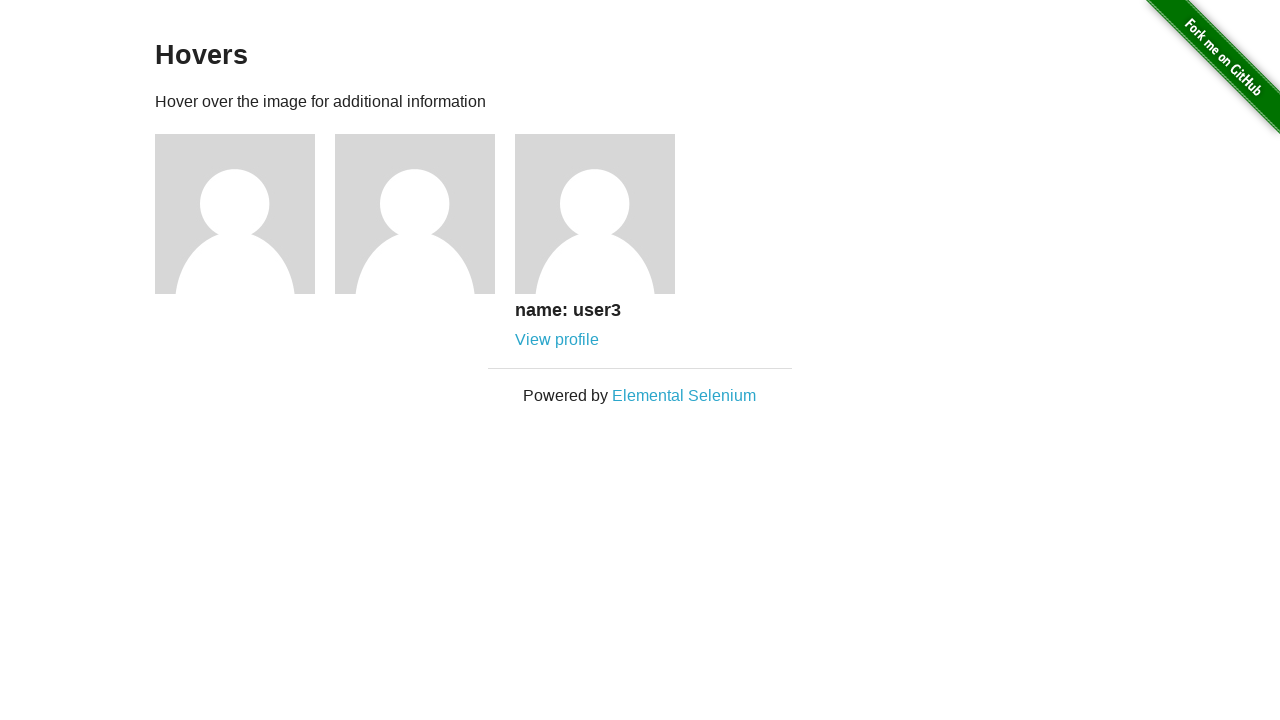